Tests scrolling to form elements and filling in name and date fields on a form that requires scrolling to access the inputs.

Starting URL: https://formy-project.herokuapp.com/scroll

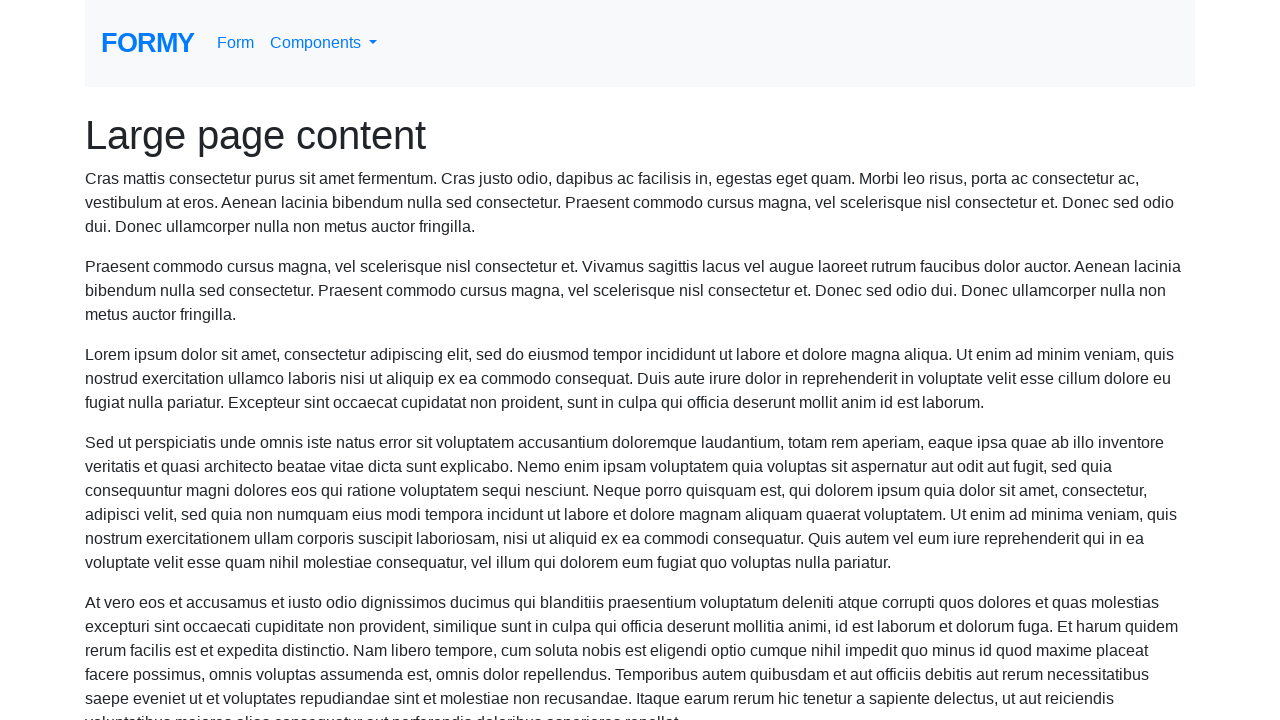

Located the name input field
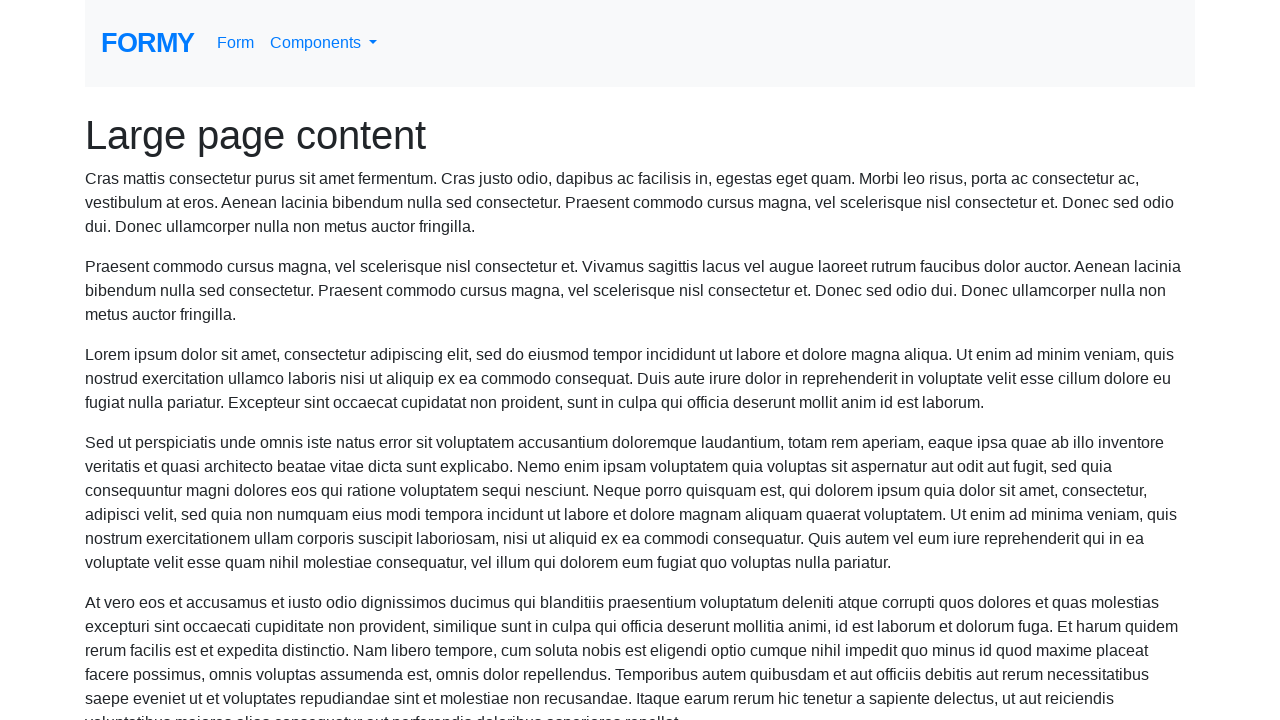

Scrolled to the name field into view
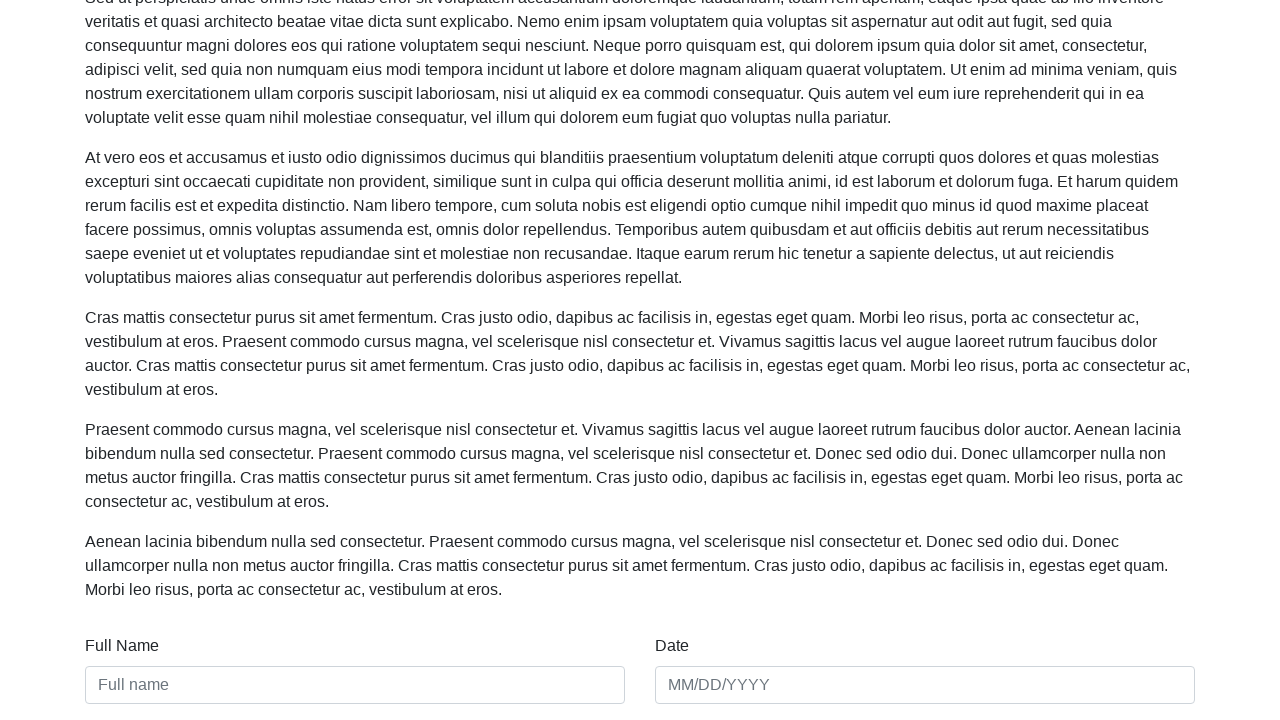

Clicked on the name field at (355, 685) on #name
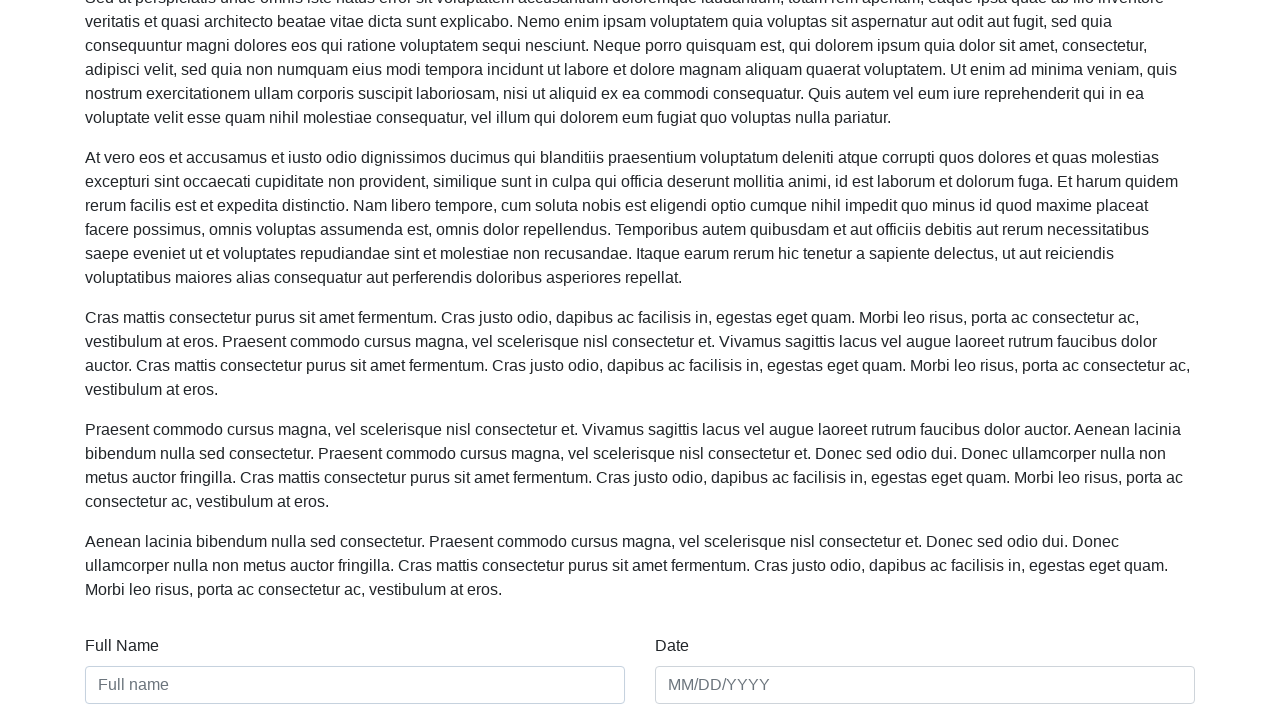

Filled name field with 'Megan' on #name
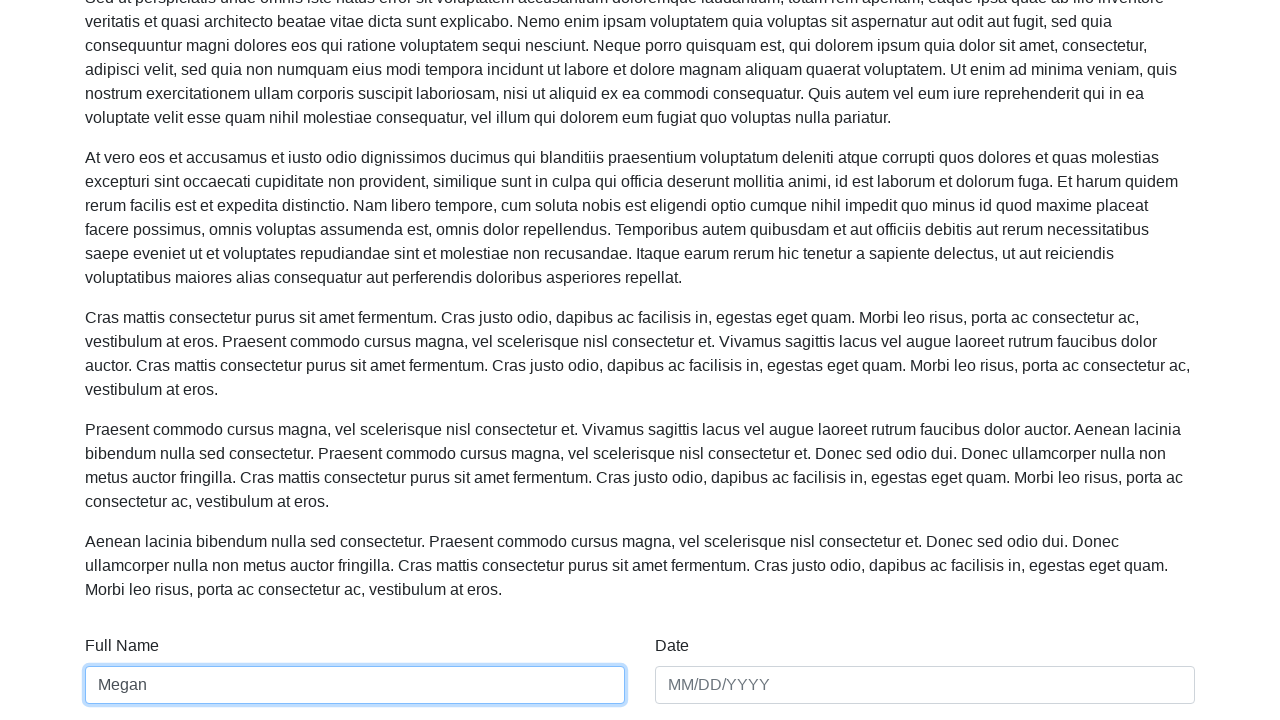

Located the date input field
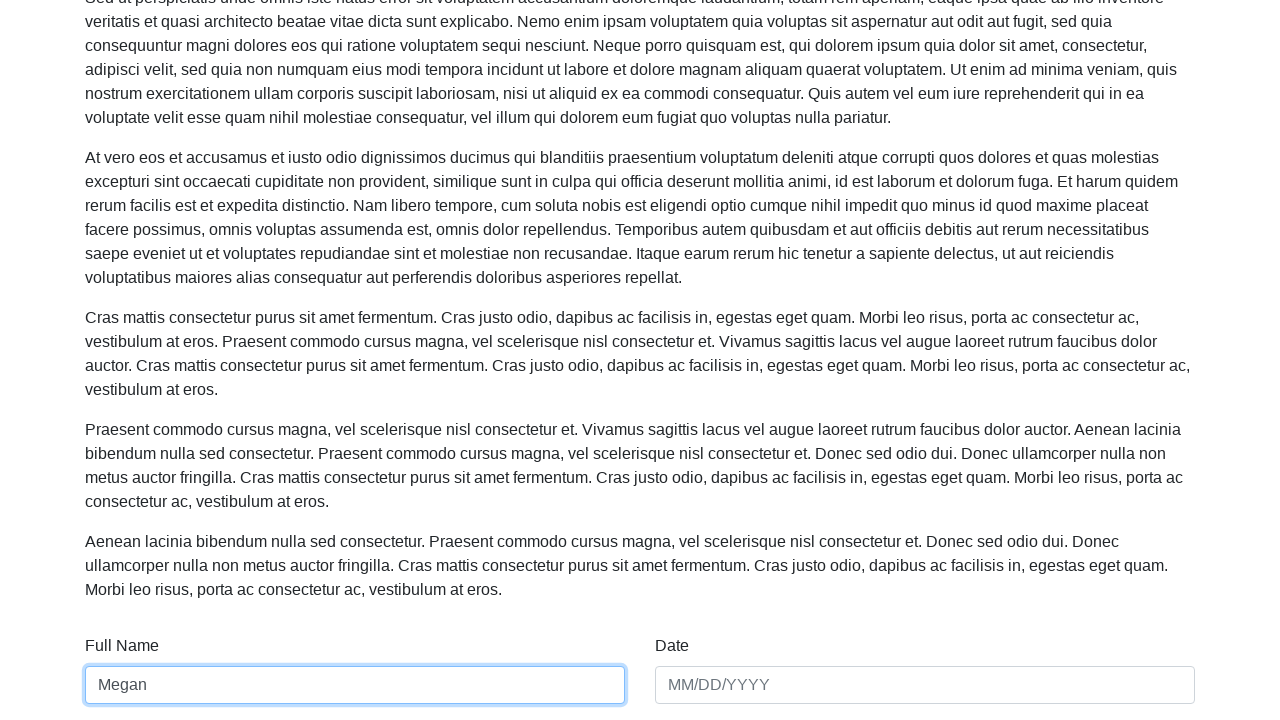

Scrolled to the date field into view
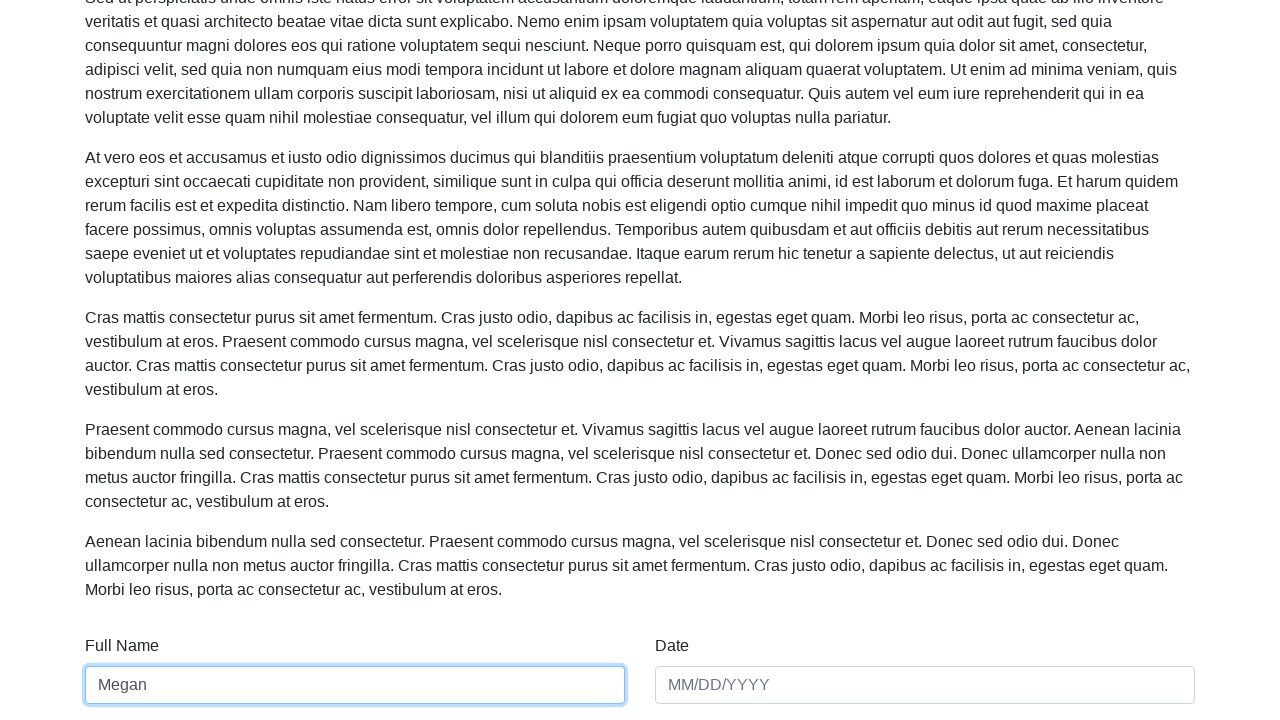

Clicked on the date field at (925, 685) on #date
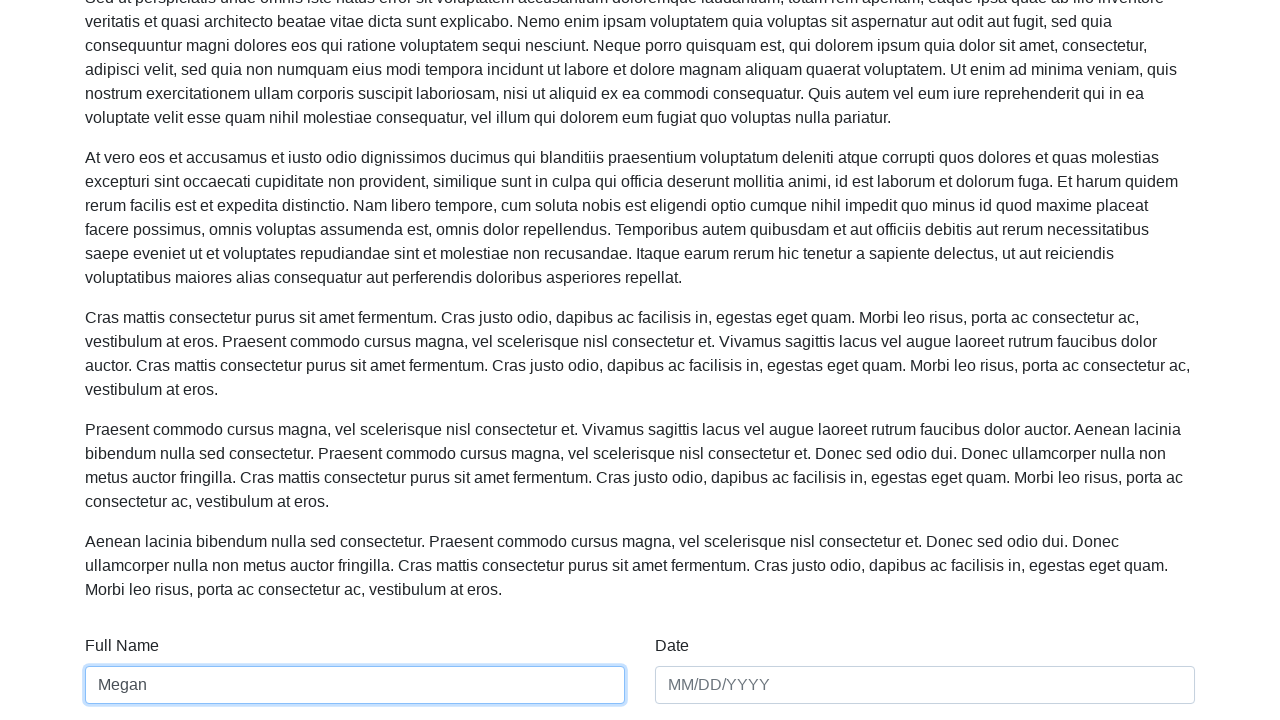

Filled date field with '01/01/2022' on #date
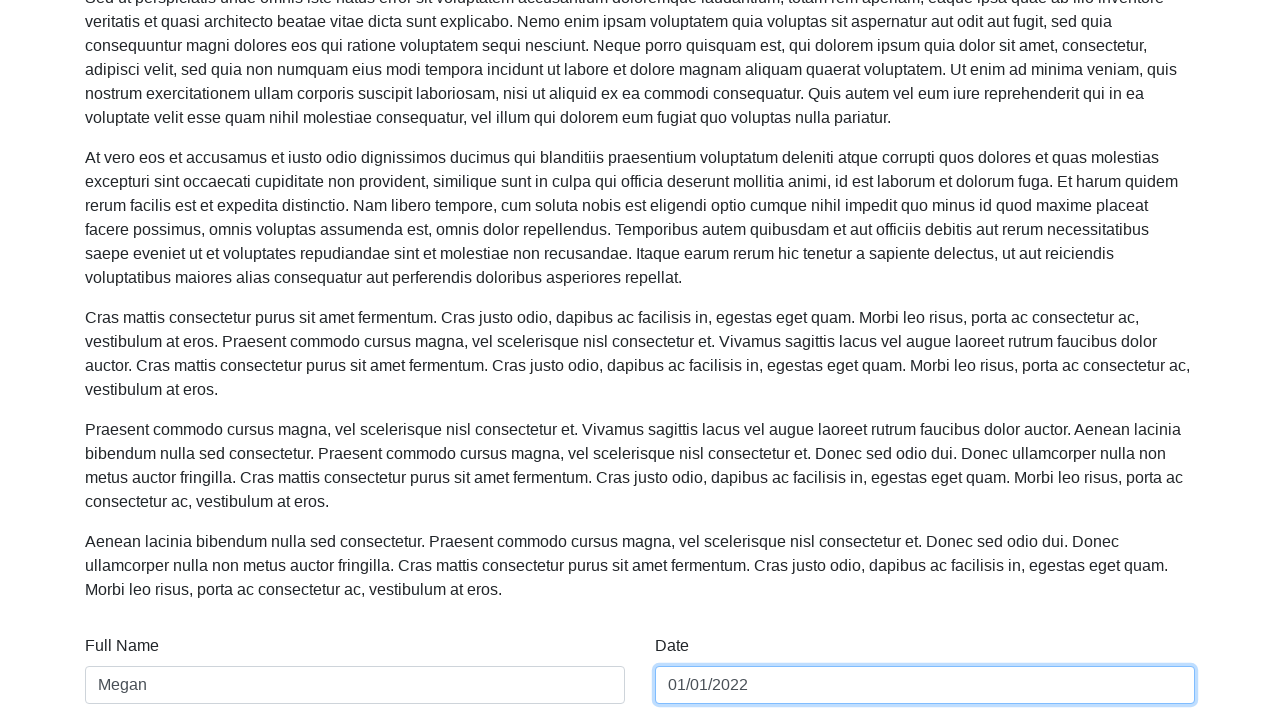

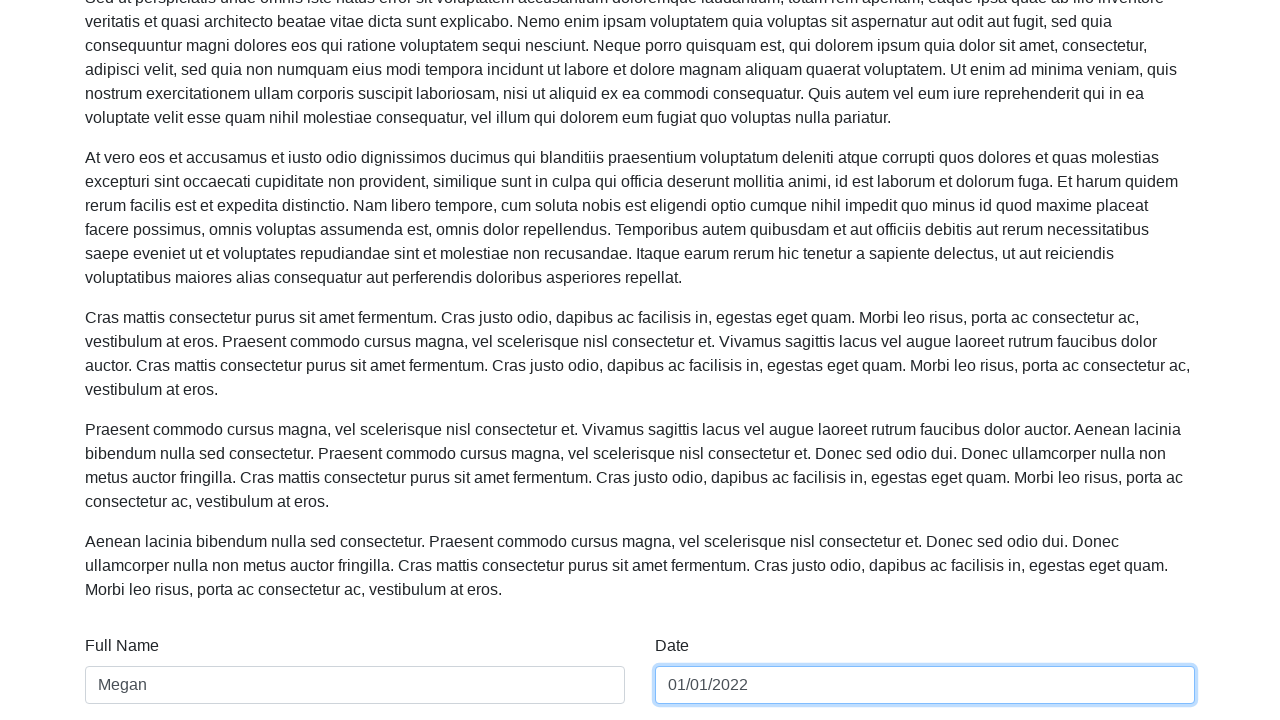